Tests pagination functionality on CoinMarketCap by clicking the second page link and verifying the URL changes to page 2

Starting URL: https://coinmarketcap.com

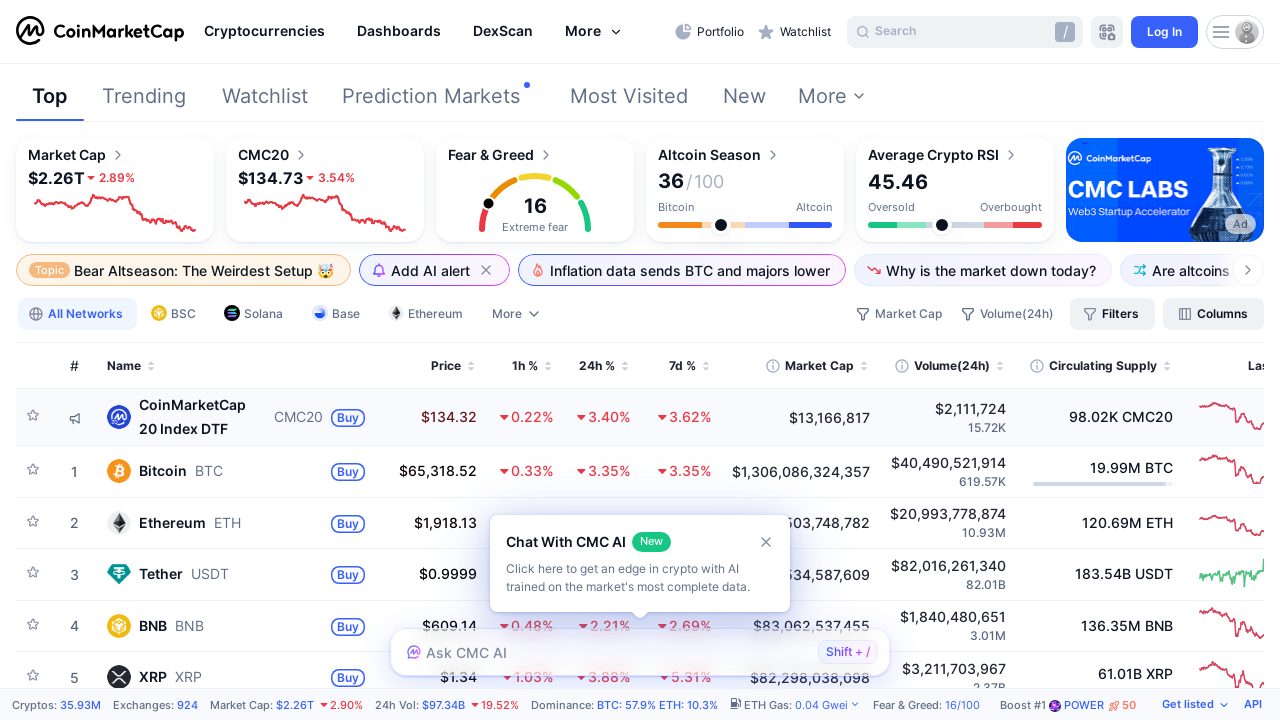

Clicked on the second page pagination link
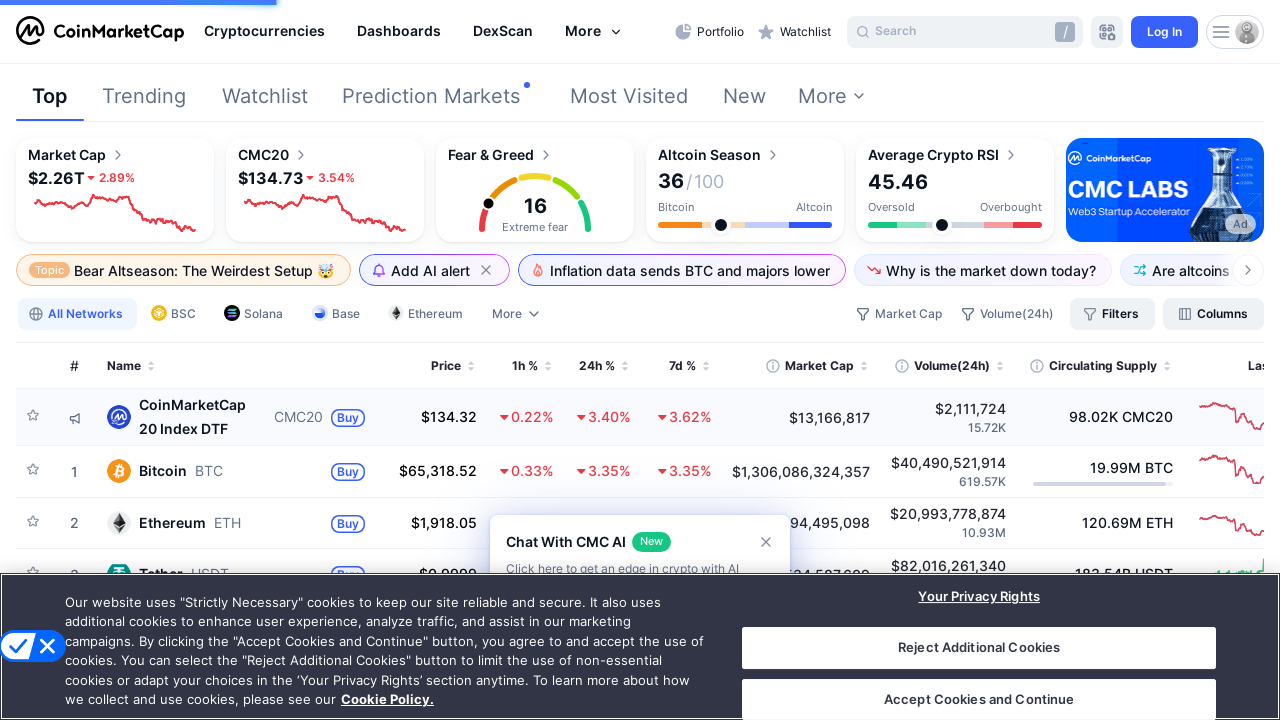

Verified URL changed to page 2
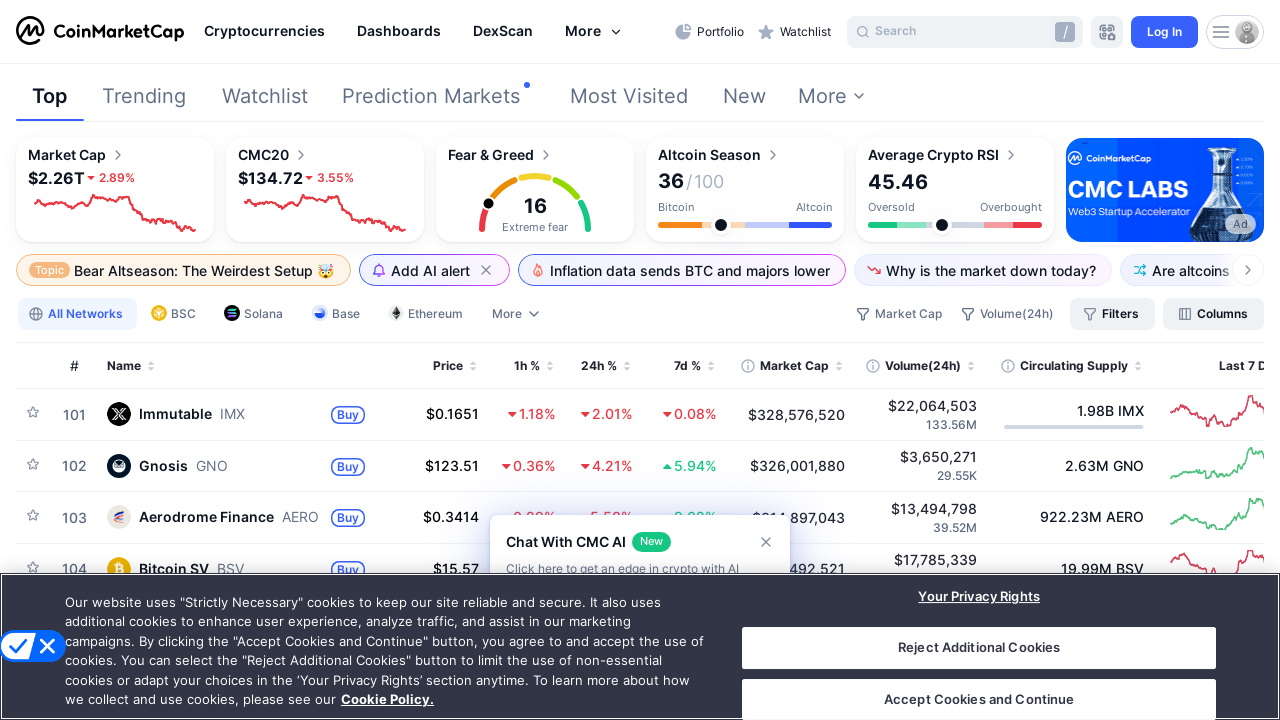

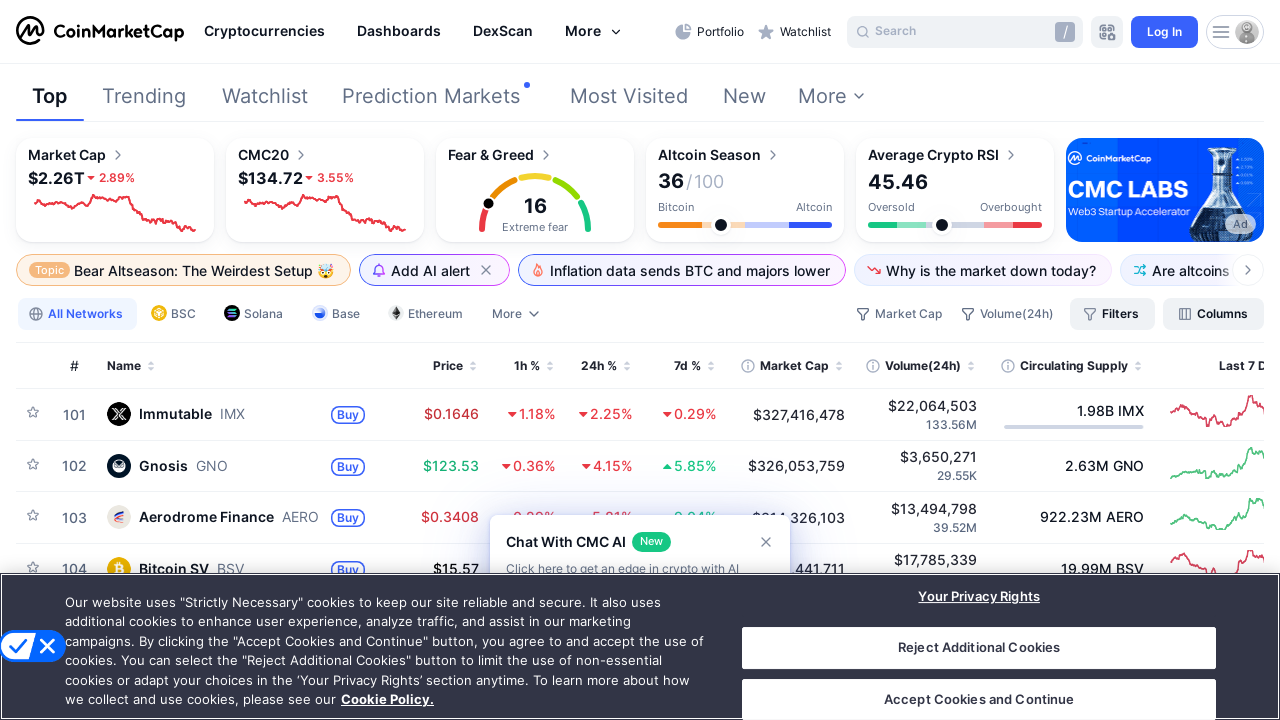